Tests clearing the complete state of all items by checking and unchecking the toggle all

Starting URL: https://demo.playwright.dev/todomvc

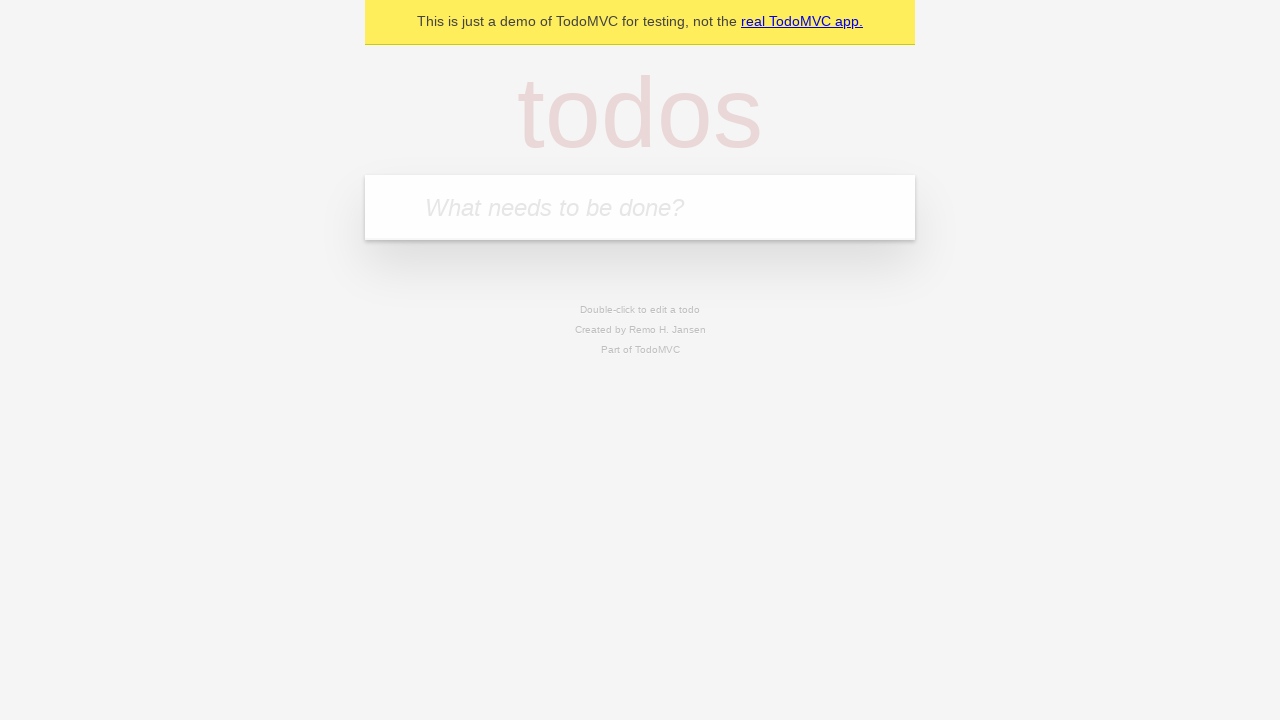

Filled input with first todo 'buy some cheese' on internal:attr=[placeholder="What needs to be done?"i]
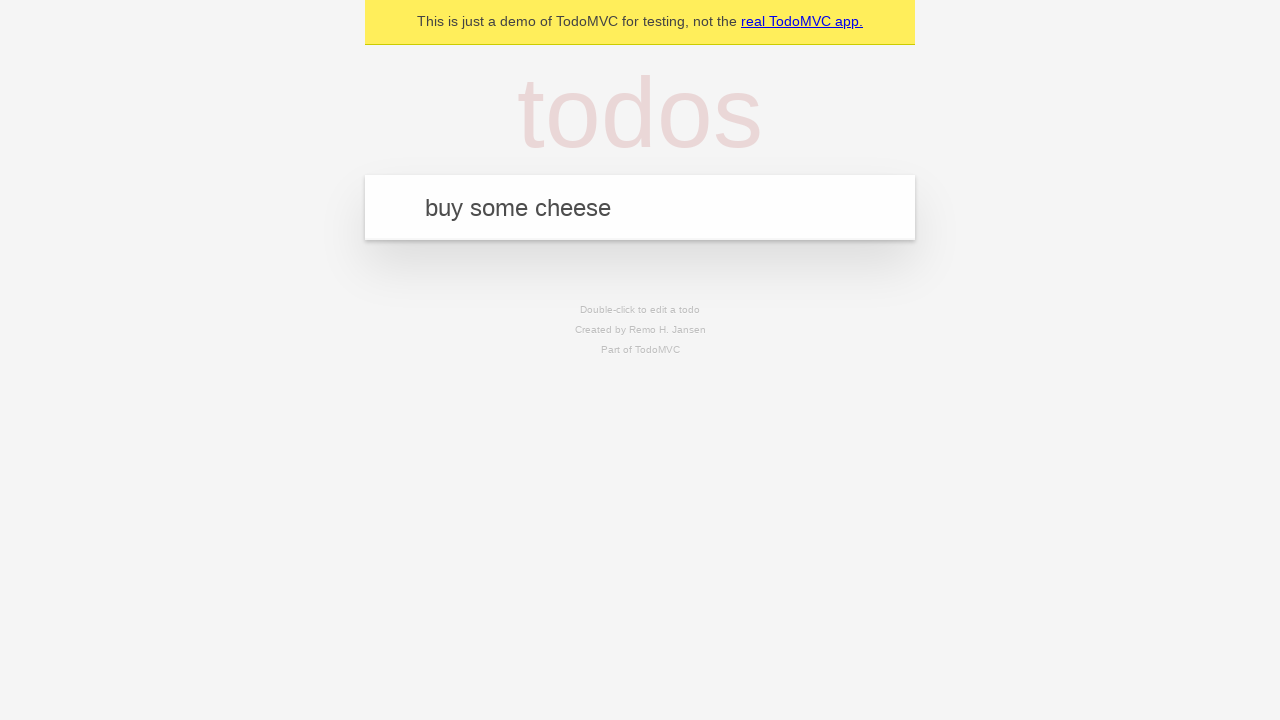

Pressed Enter to add first todo on internal:attr=[placeholder="What needs to be done?"i]
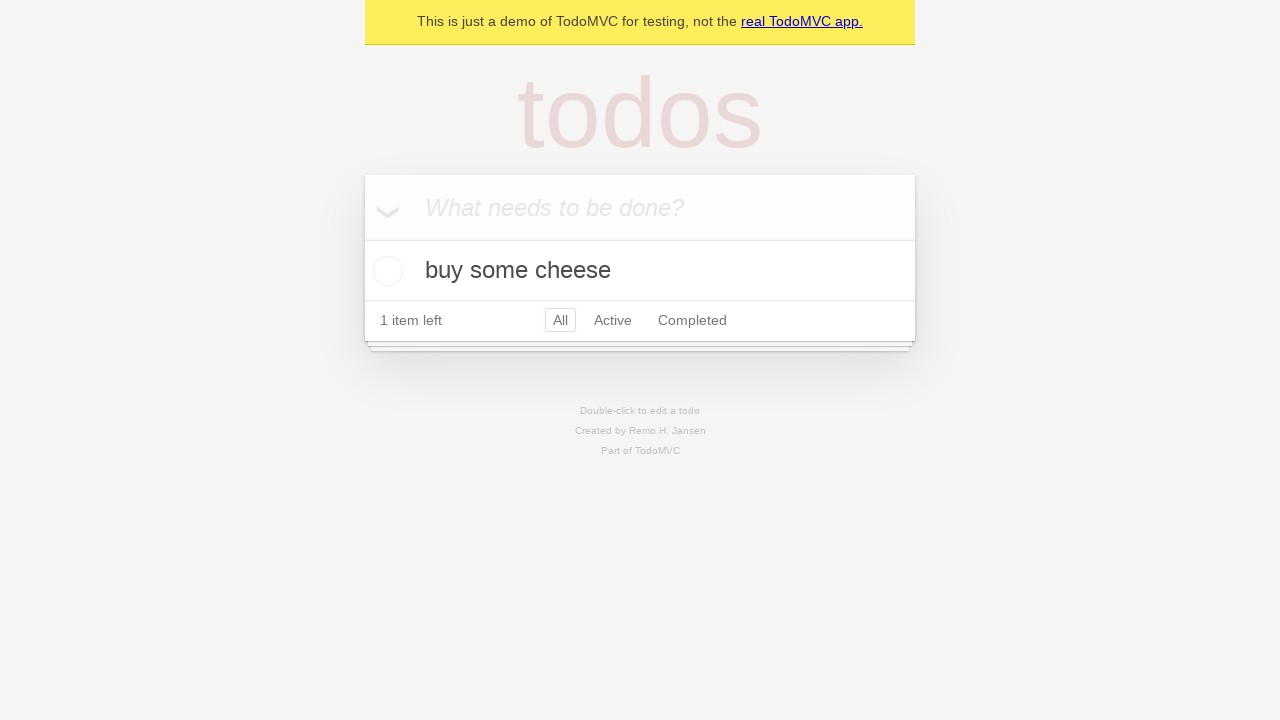

Filled input with second todo 'feed the cat' on internal:attr=[placeholder="What needs to be done?"i]
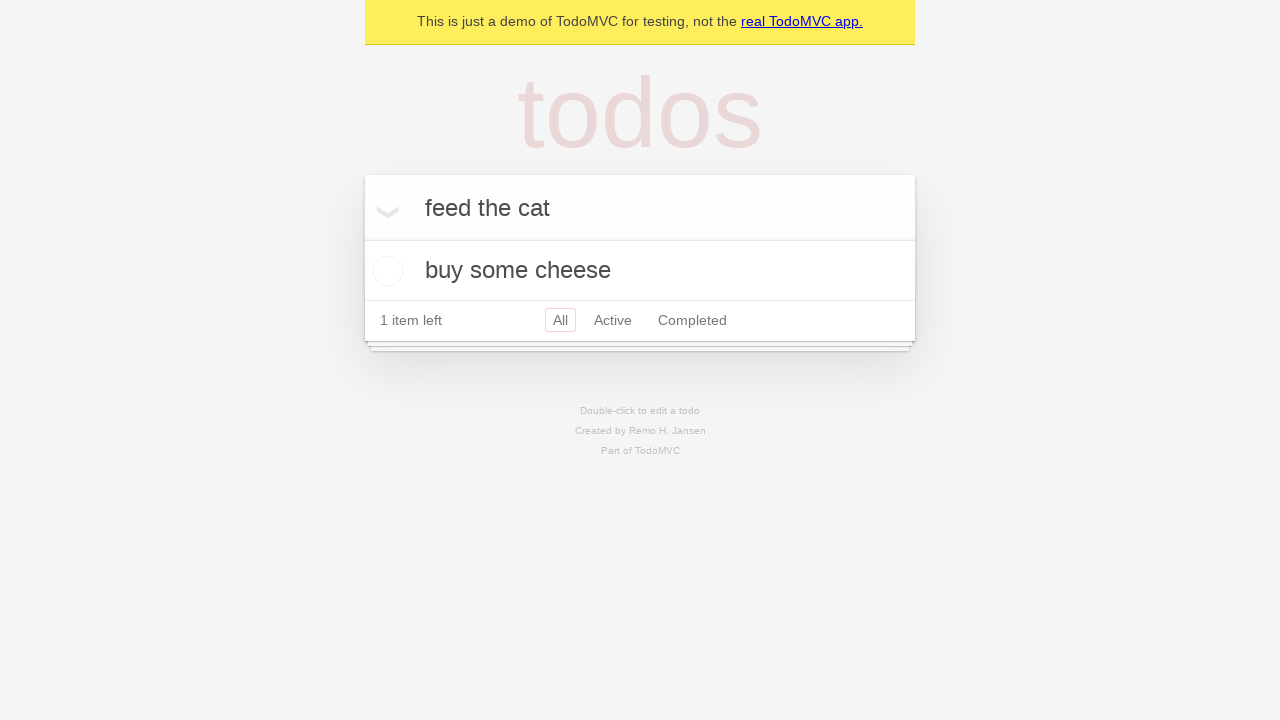

Pressed Enter to add second todo on internal:attr=[placeholder="What needs to be done?"i]
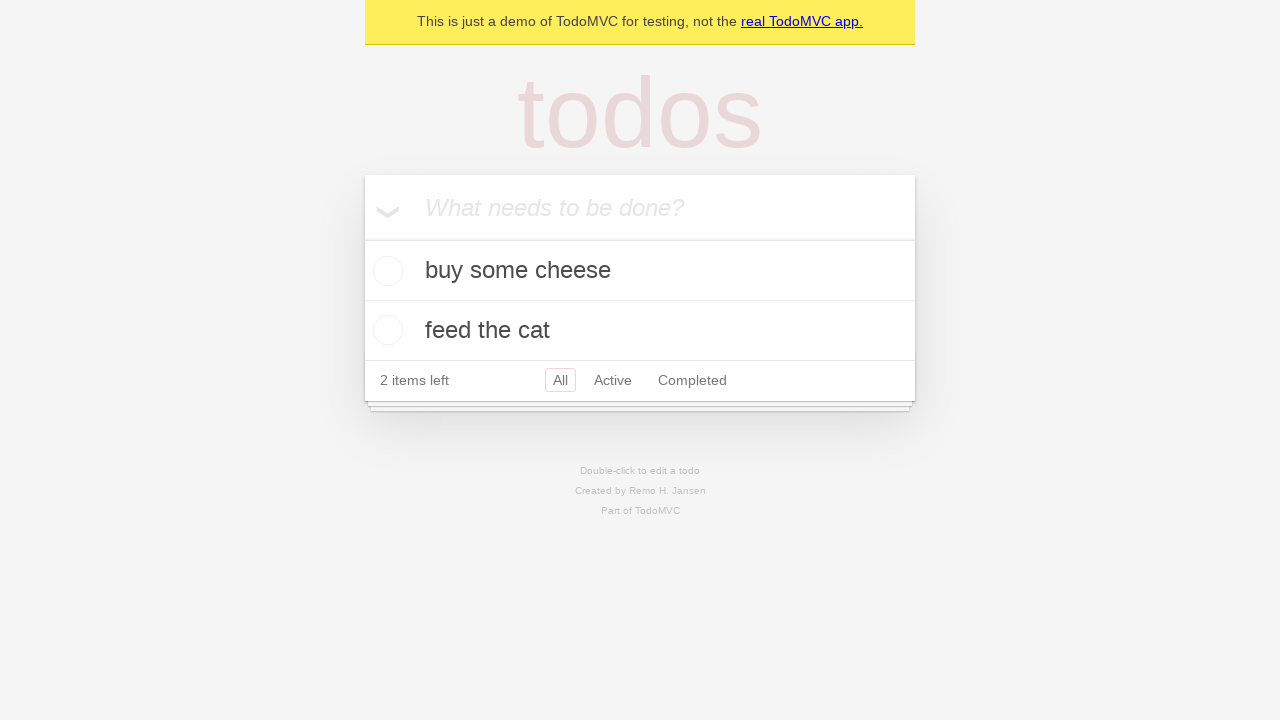

Filled input with third todo 'book a doctors appointment' on internal:attr=[placeholder="What needs to be done?"i]
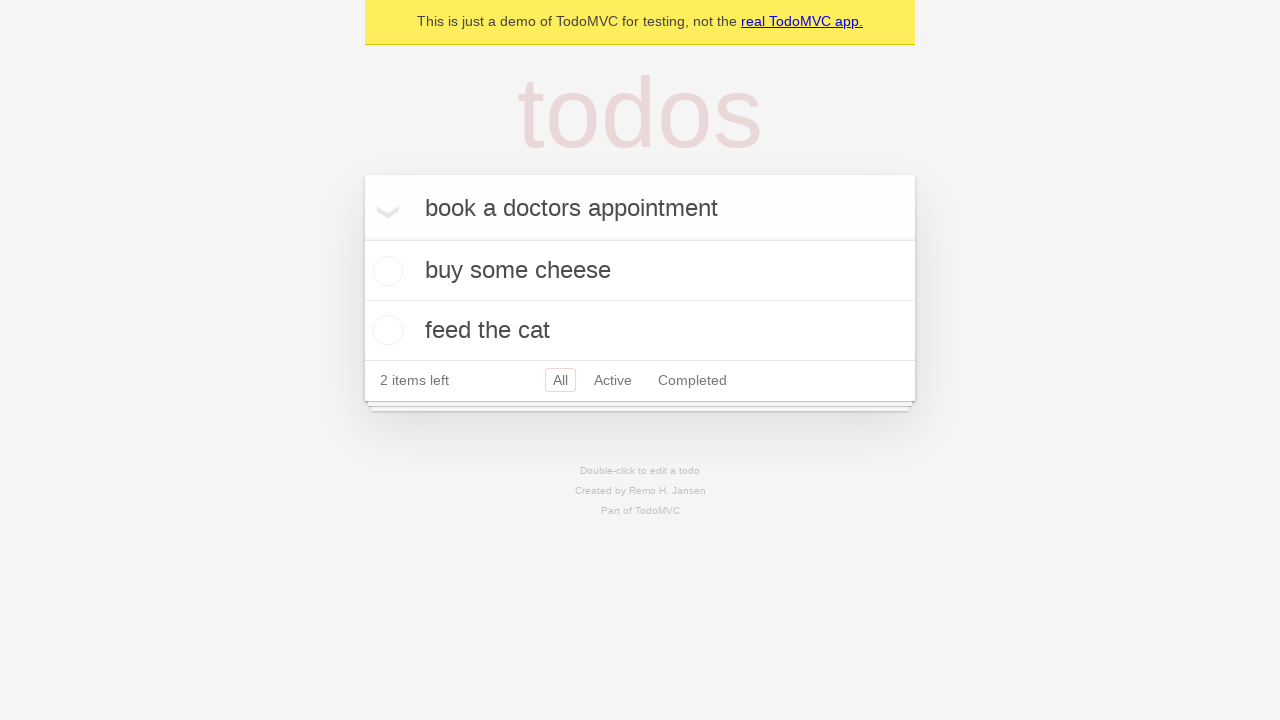

Pressed Enter to add third todo on internal:attr=[placeholder="What needs to be done?"i]
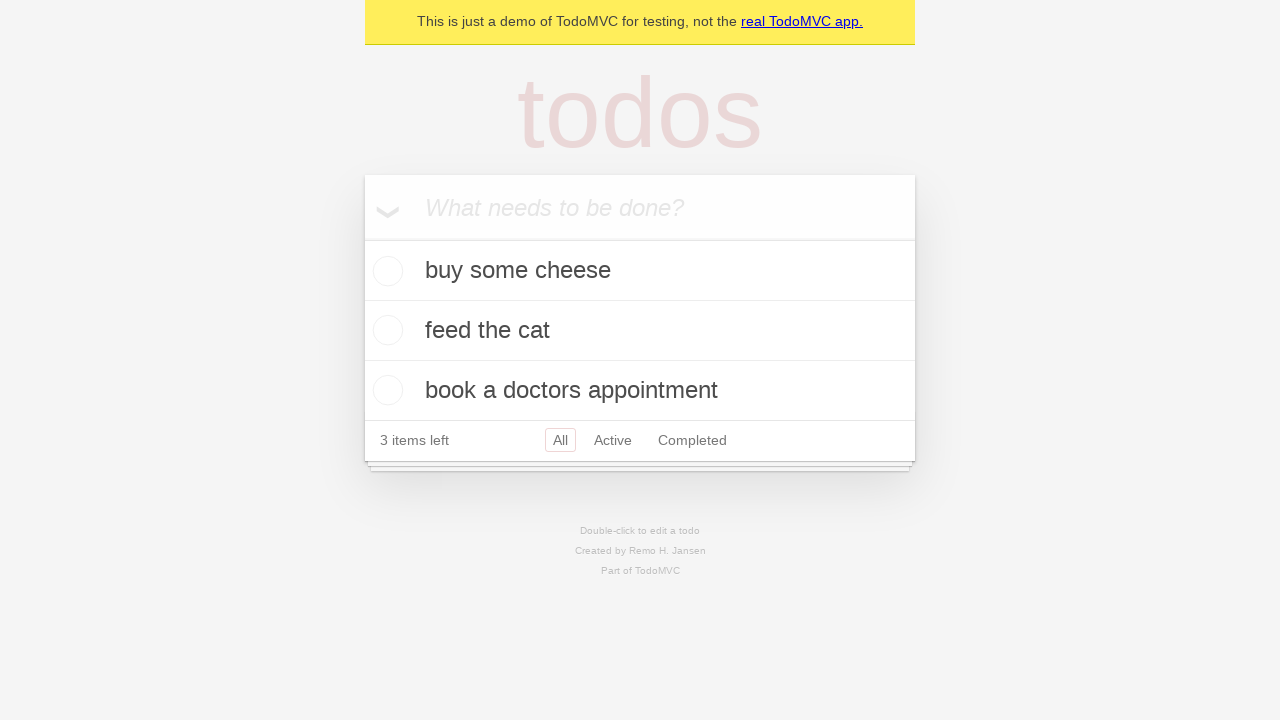

Checked toggle to mark all todos as complete at (362, 238) on internal:label="Mark all as complete"i
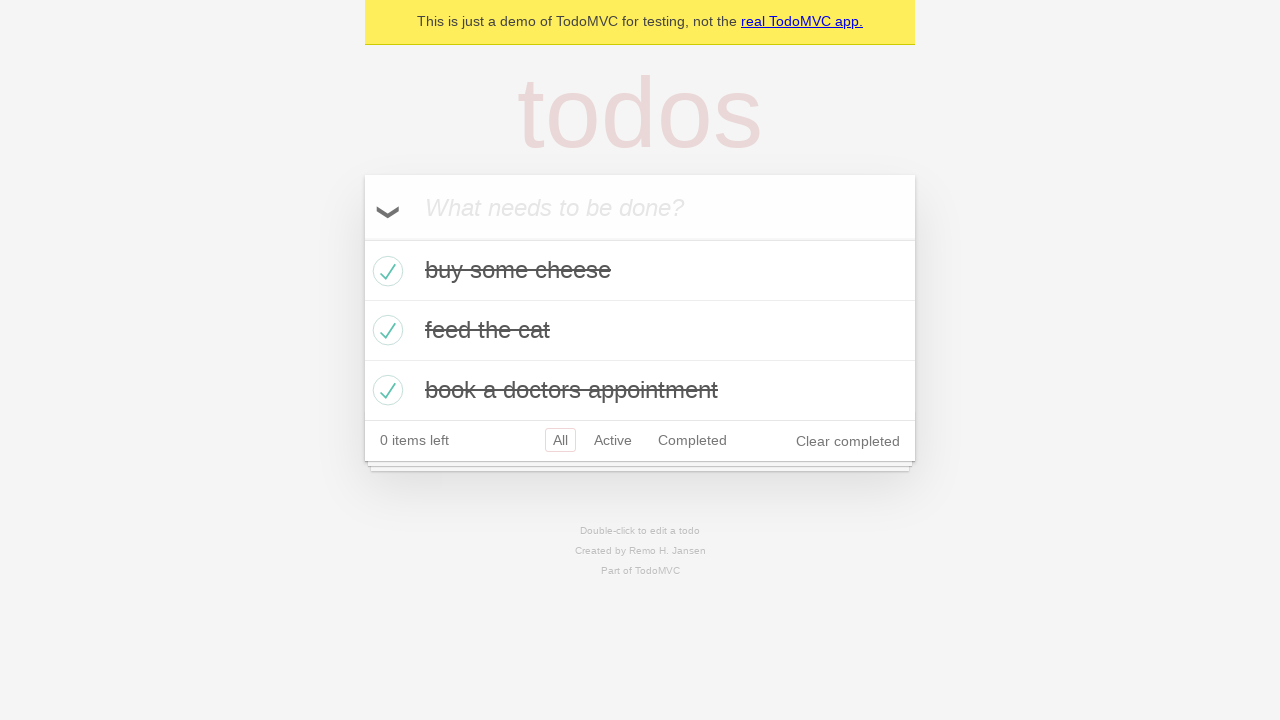

Unchecked toggle to clear complete state of all todos at (362, 238) on internal:label="Mark all as complete"i
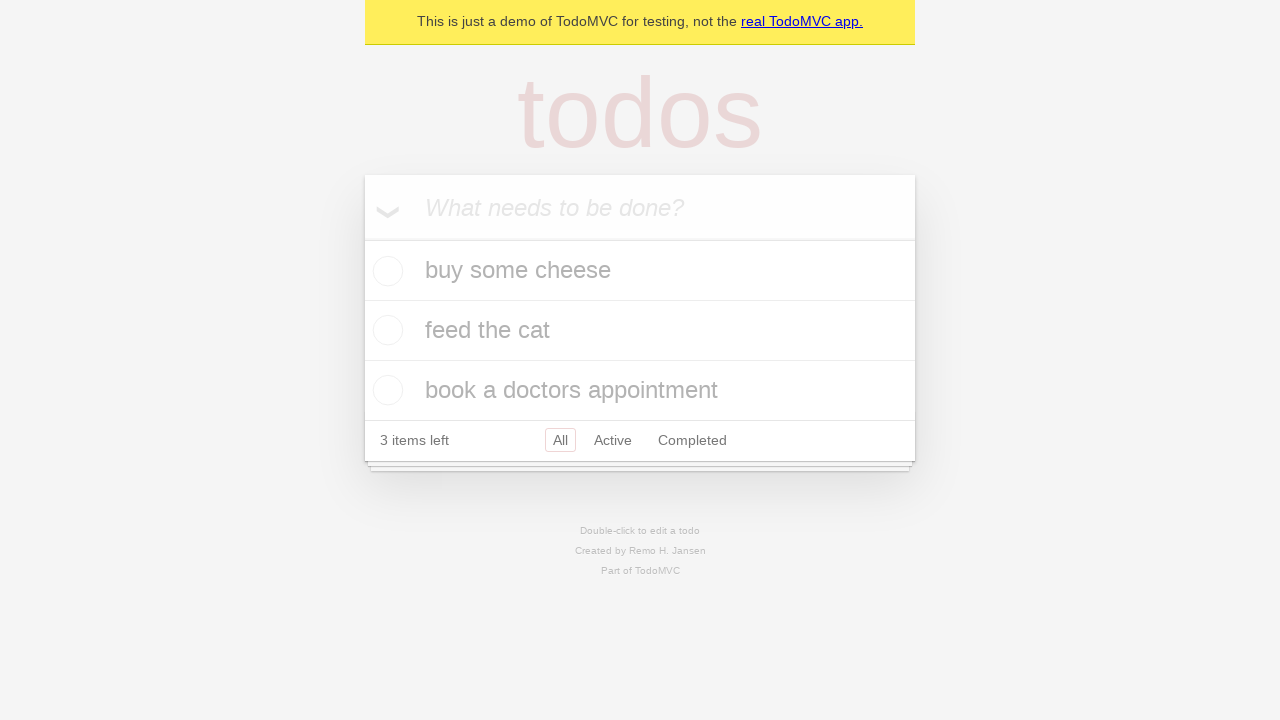

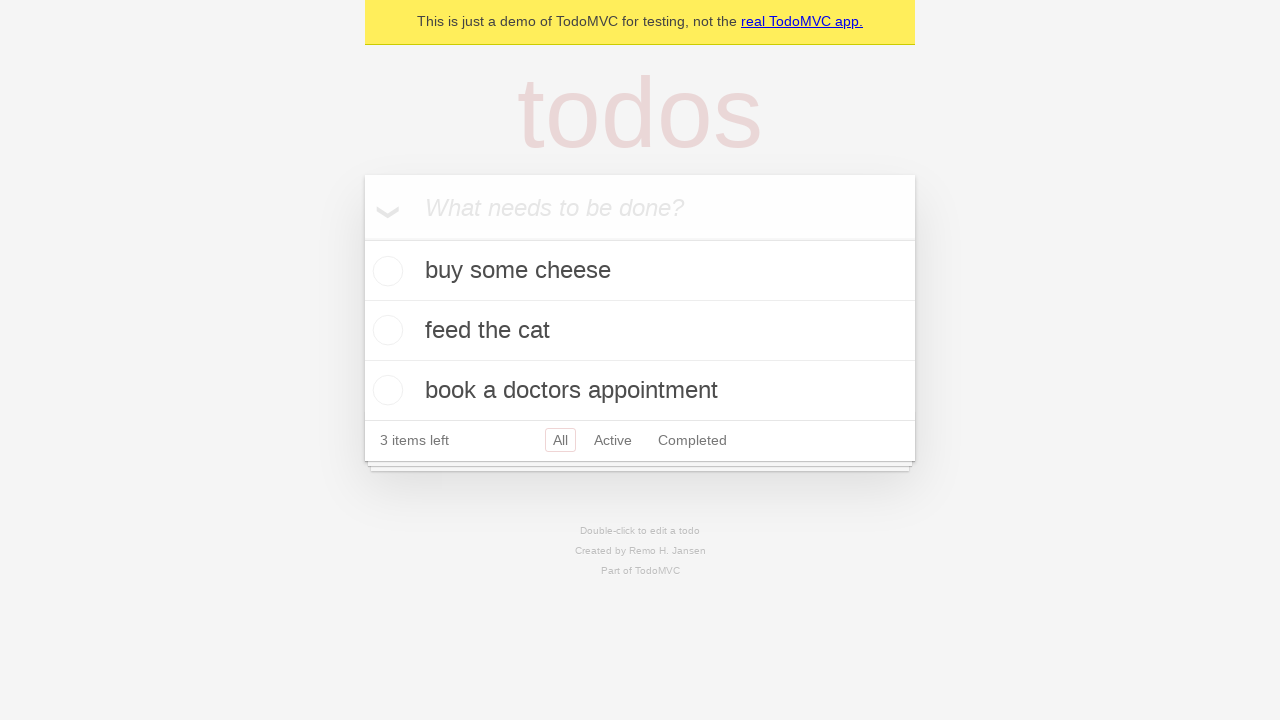